Tests the text box form functionality by filling in user details (name, email, current address, permanent address) and verifying the output displays the submitted information correctly.

Starting URL: https://demoqa.com/elements

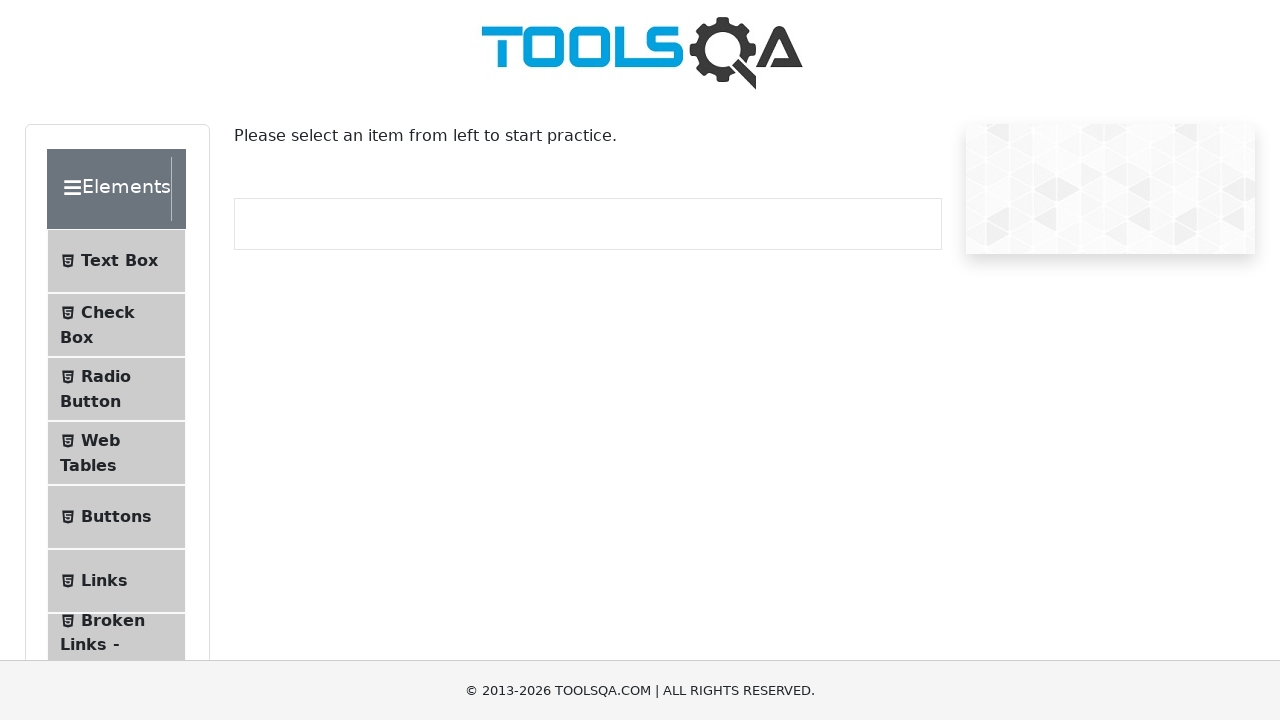

Clicked on the text box menu item at (119, 261) on .text
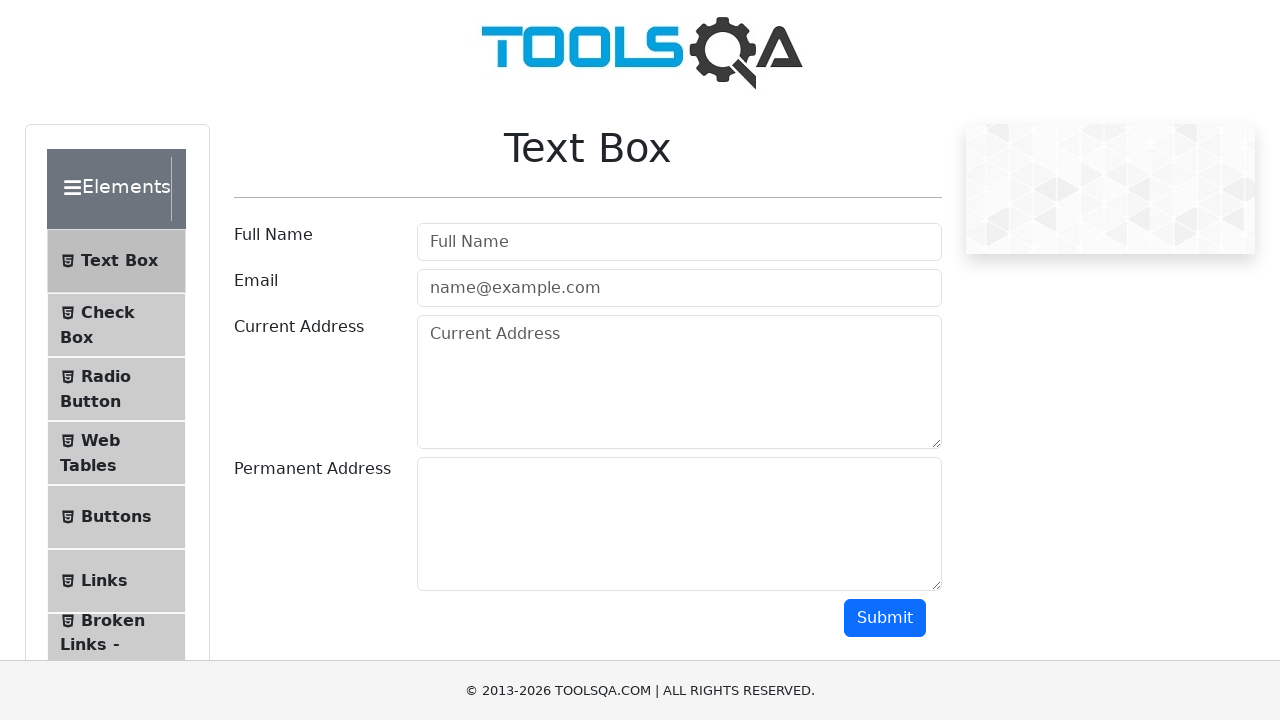

Filled in full name field with 'Jon Doe' on #userName
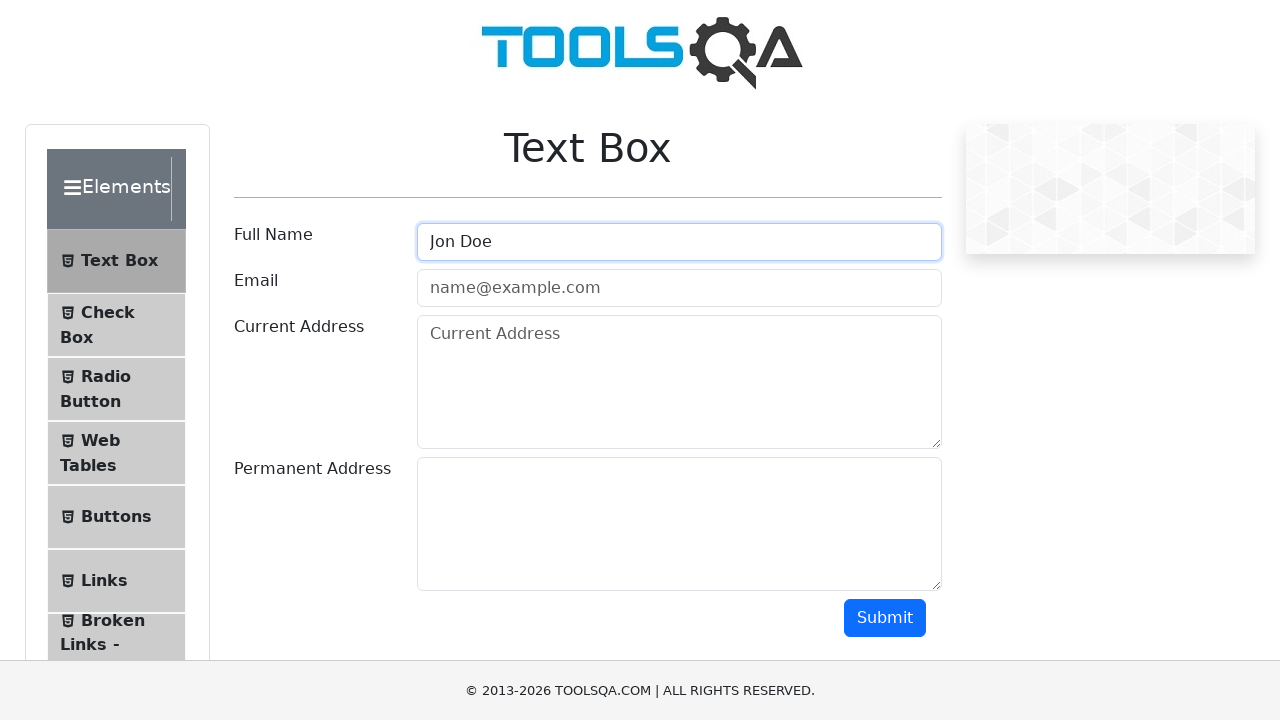

Filled in email field with 'name@example.com' on #userEmail
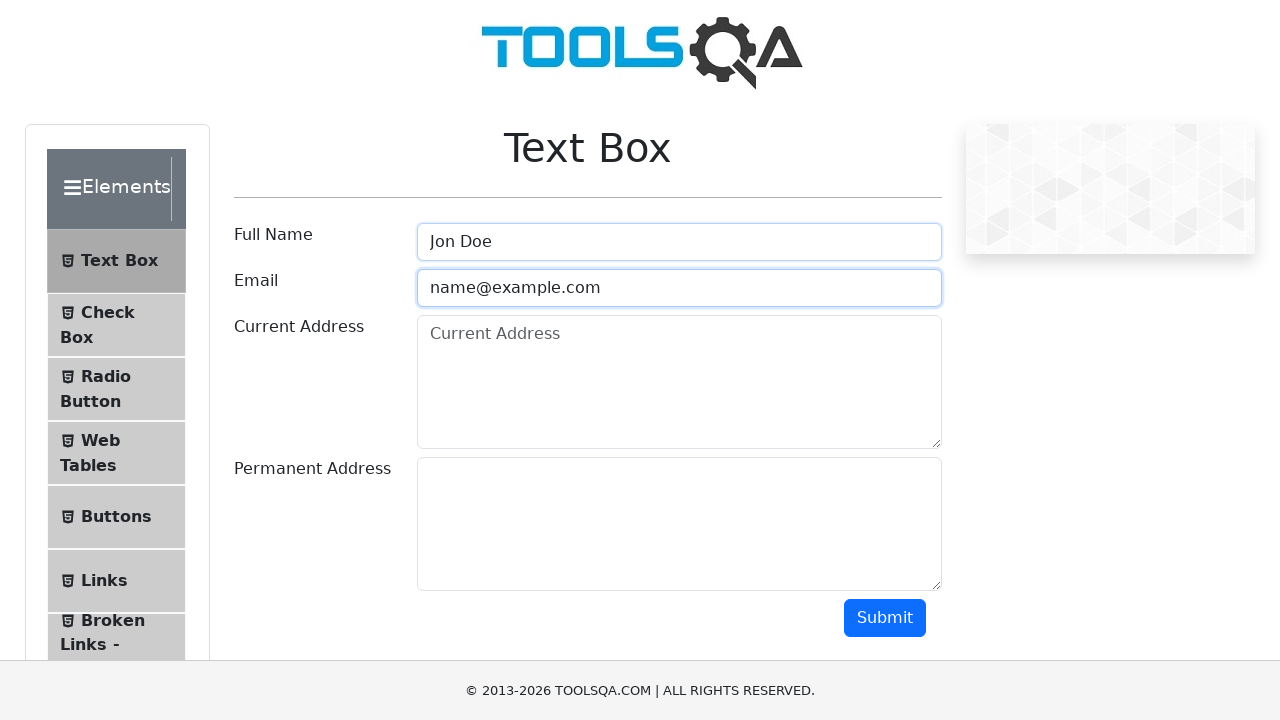

Filled in current address field with 'current address' on #currentAddress
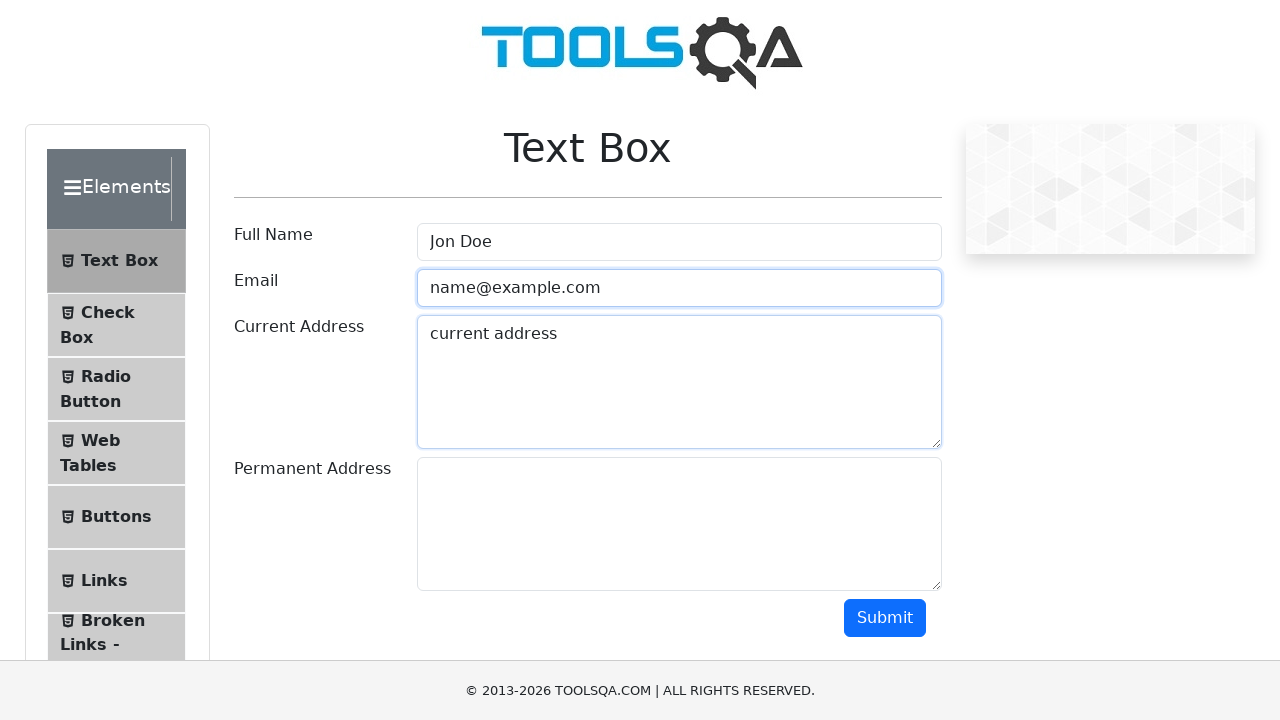

Filled in permanent address field with 'your address' on #permanentAddress
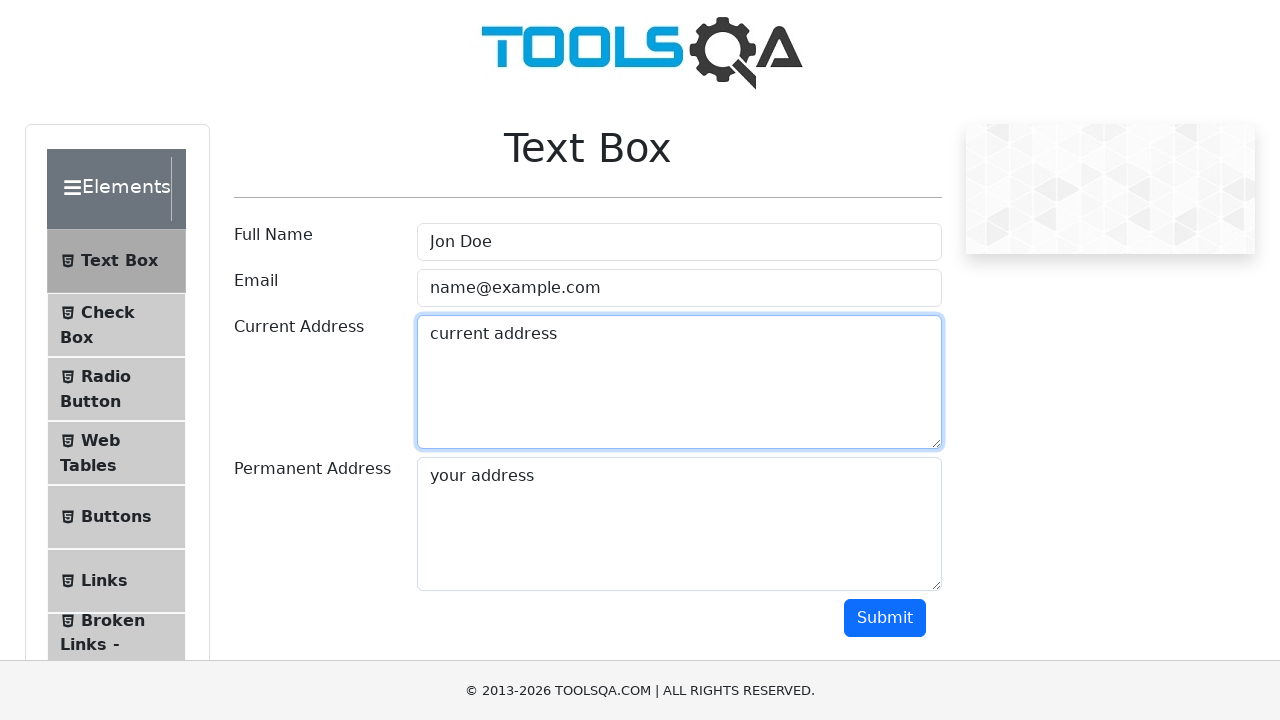

Clicked the submit button at (885, 618) on #submit
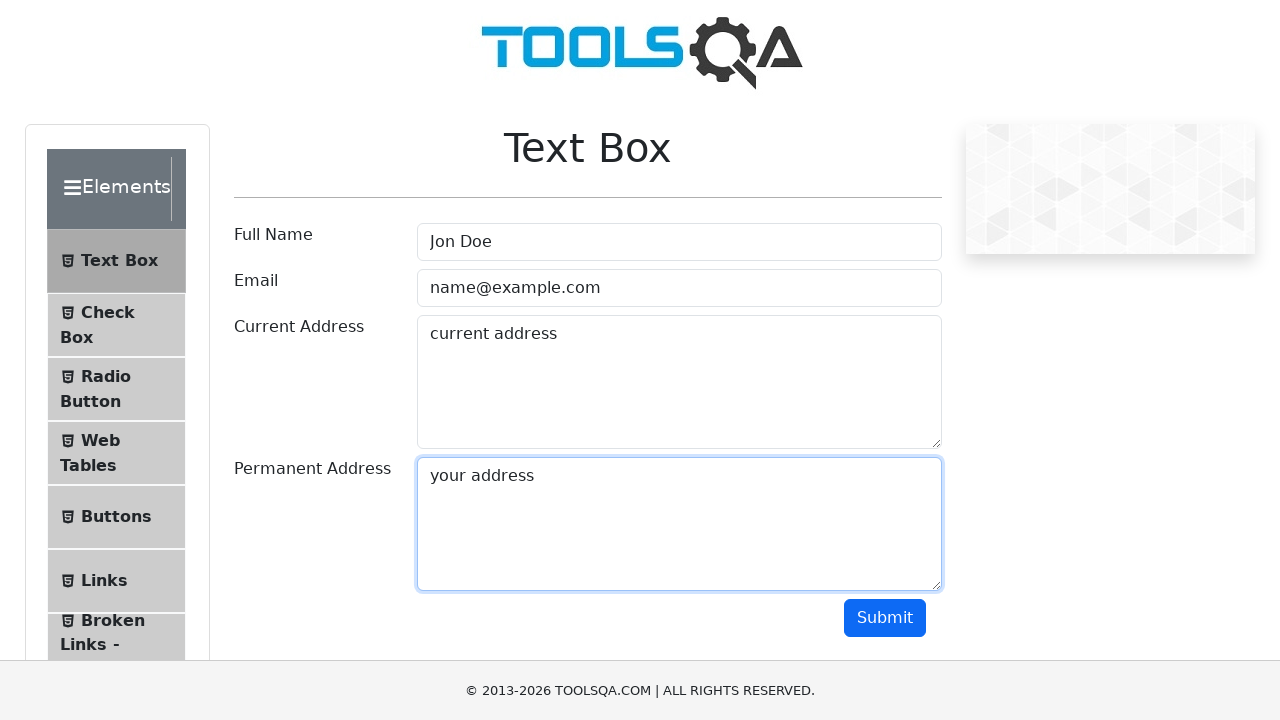

Waited for name output to appear
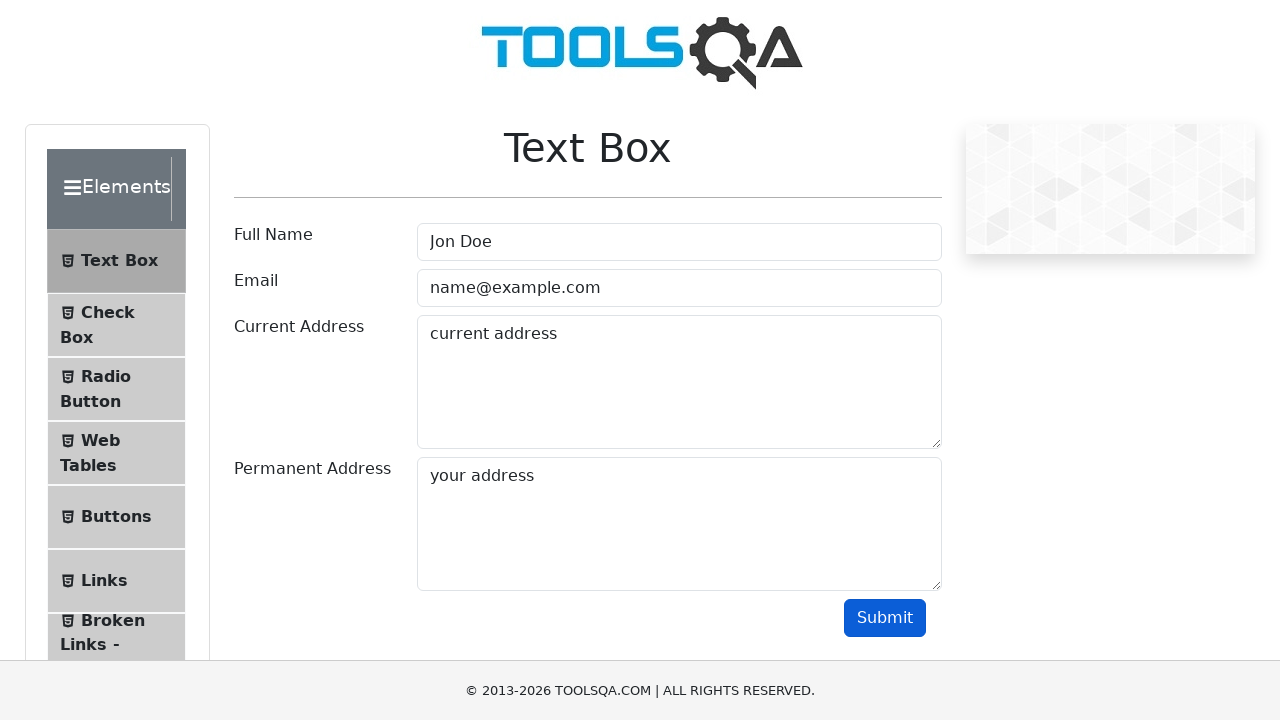

Waited for email output to appear
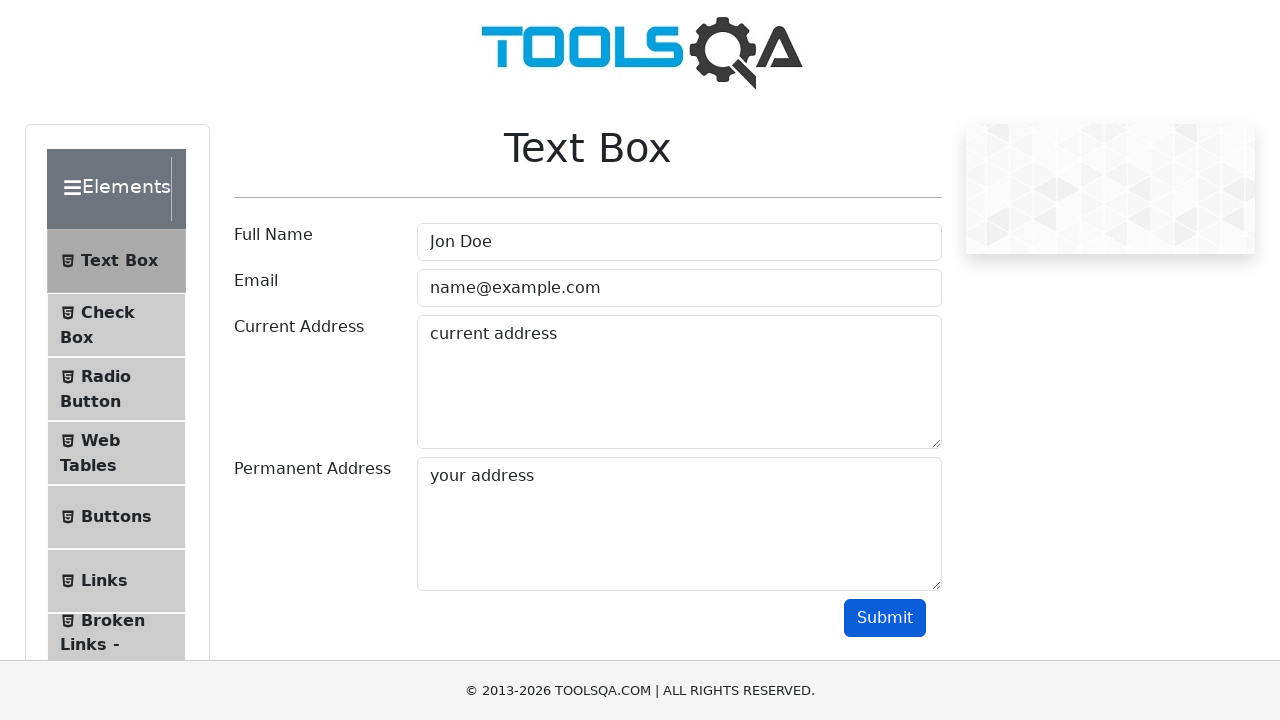

Waited for current address output to appear
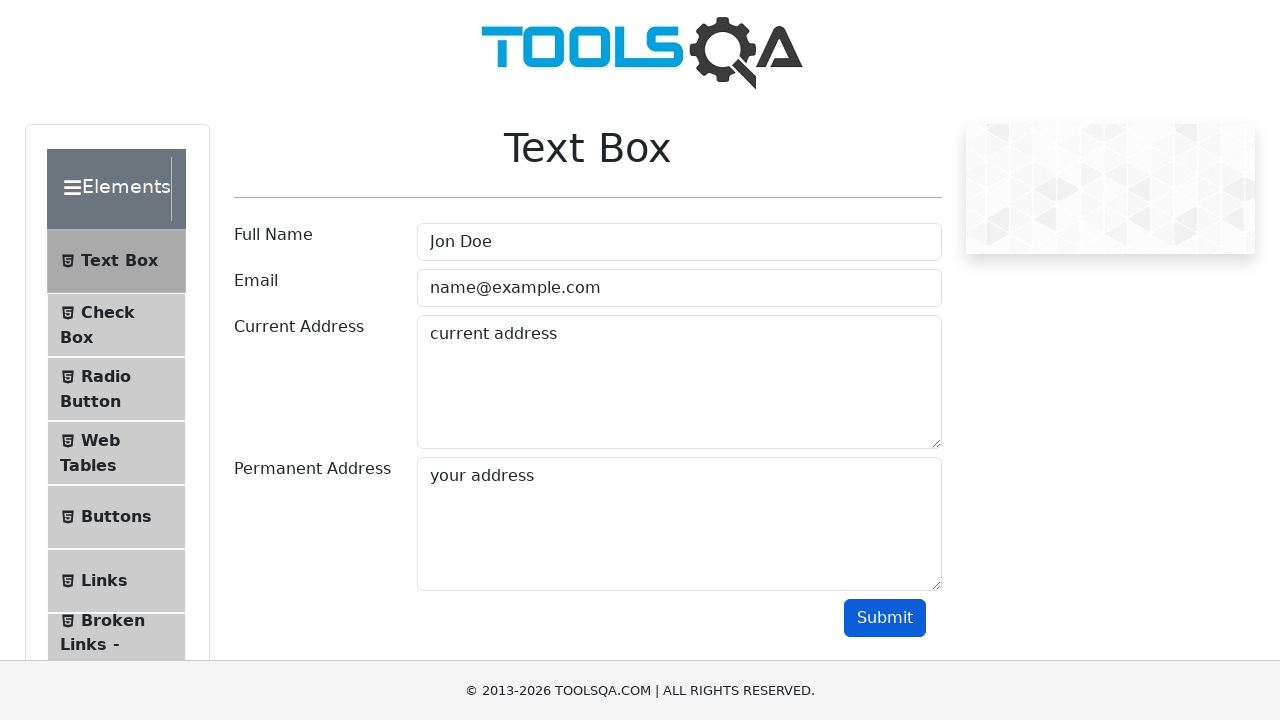

Waited for permanent address output to appear
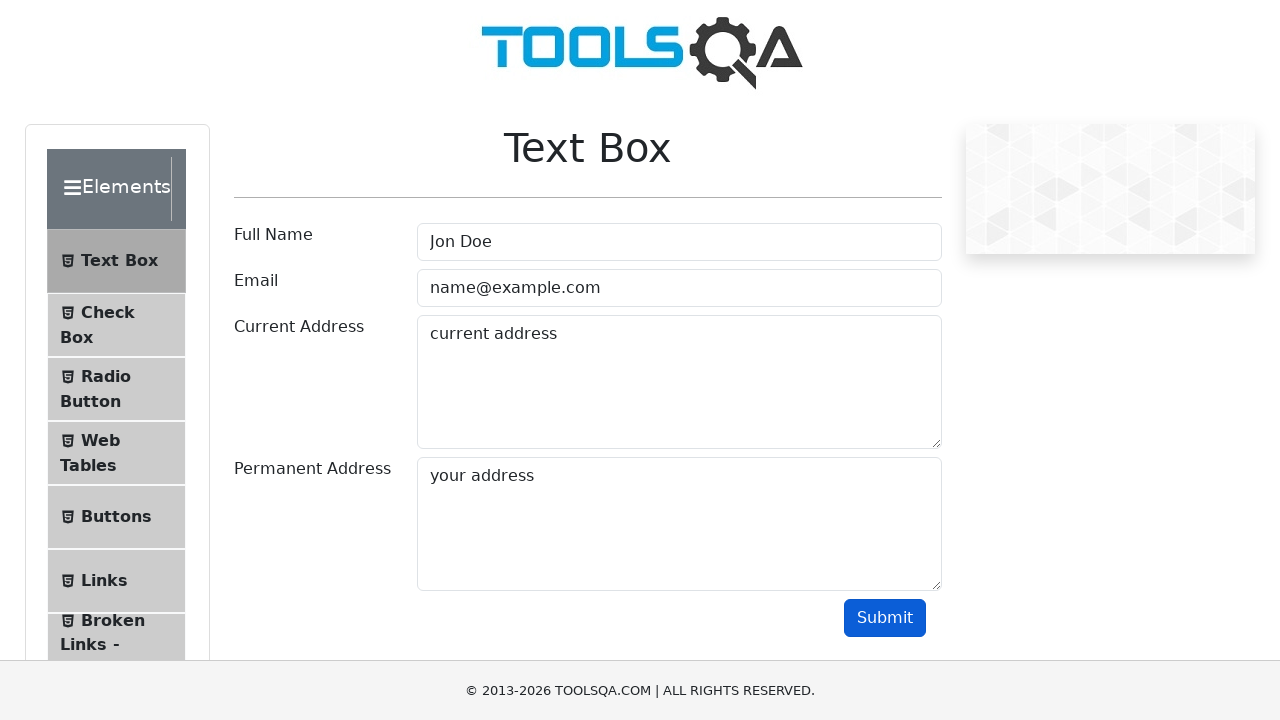

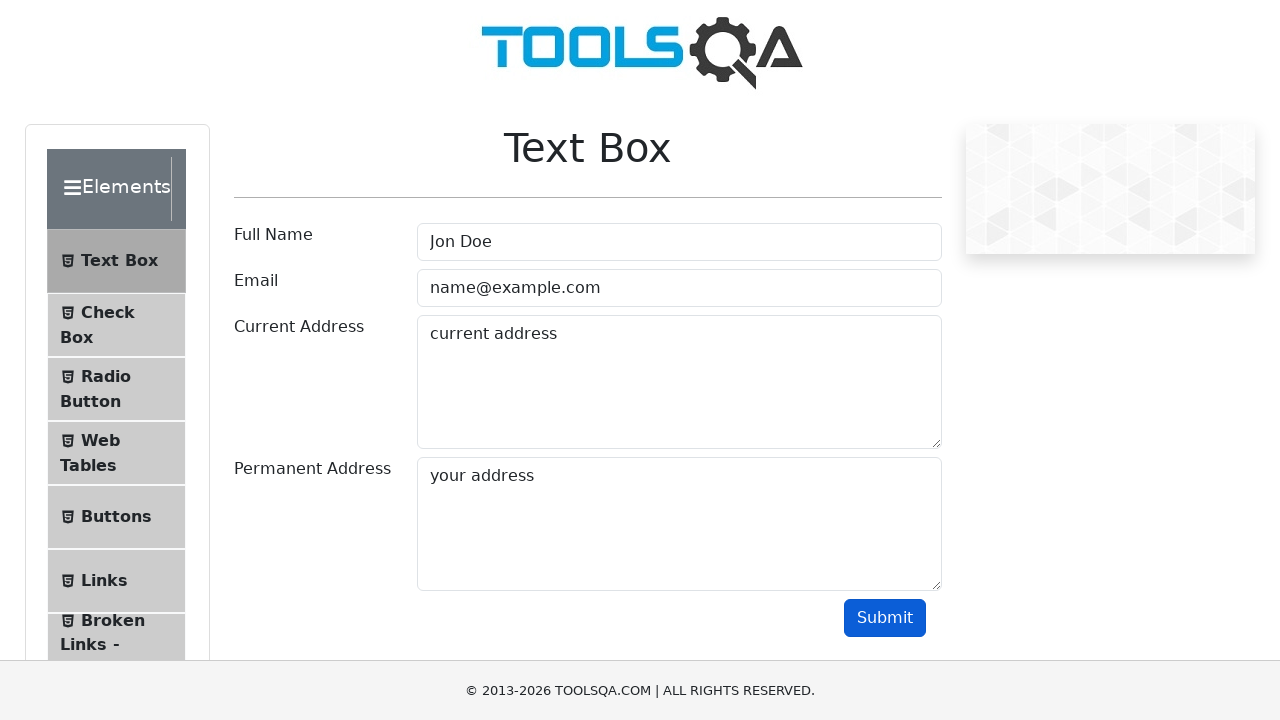